Tests simple drag functionality by clicking and holding an element, then moving it by an offset

Starting URL: https://demoqa.com/dragabble

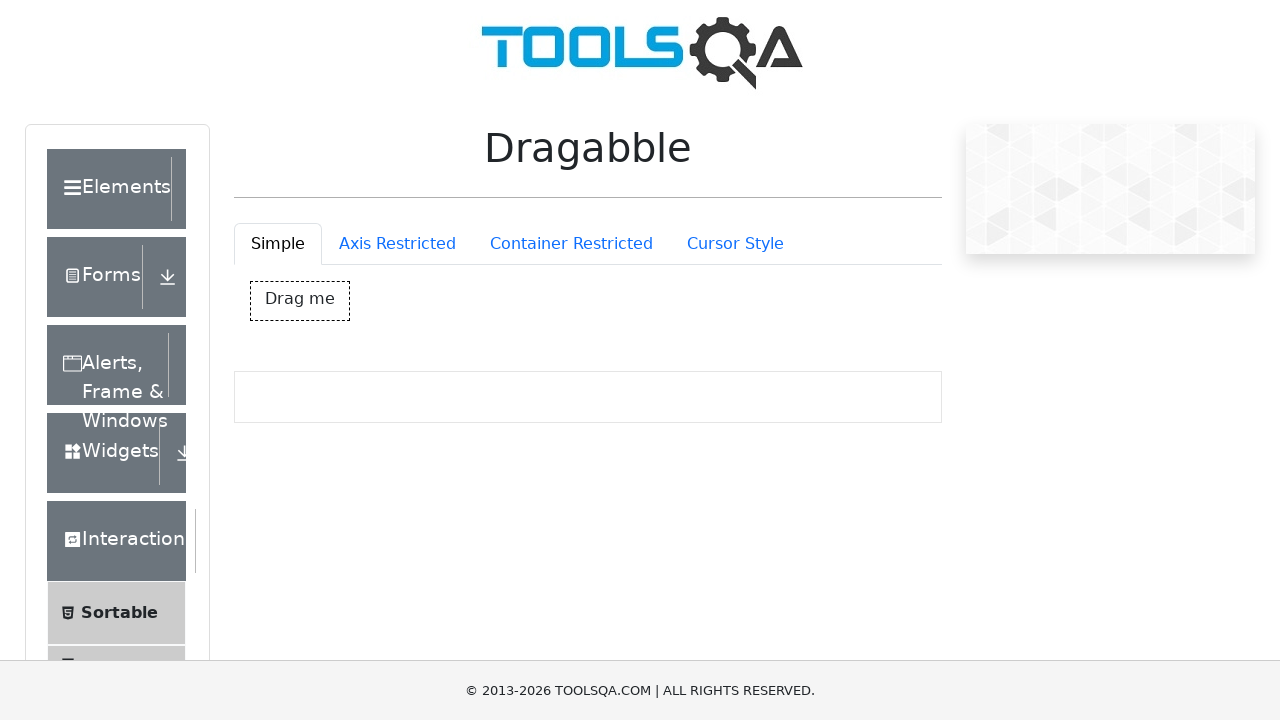

Navigated to drag and drop demo page
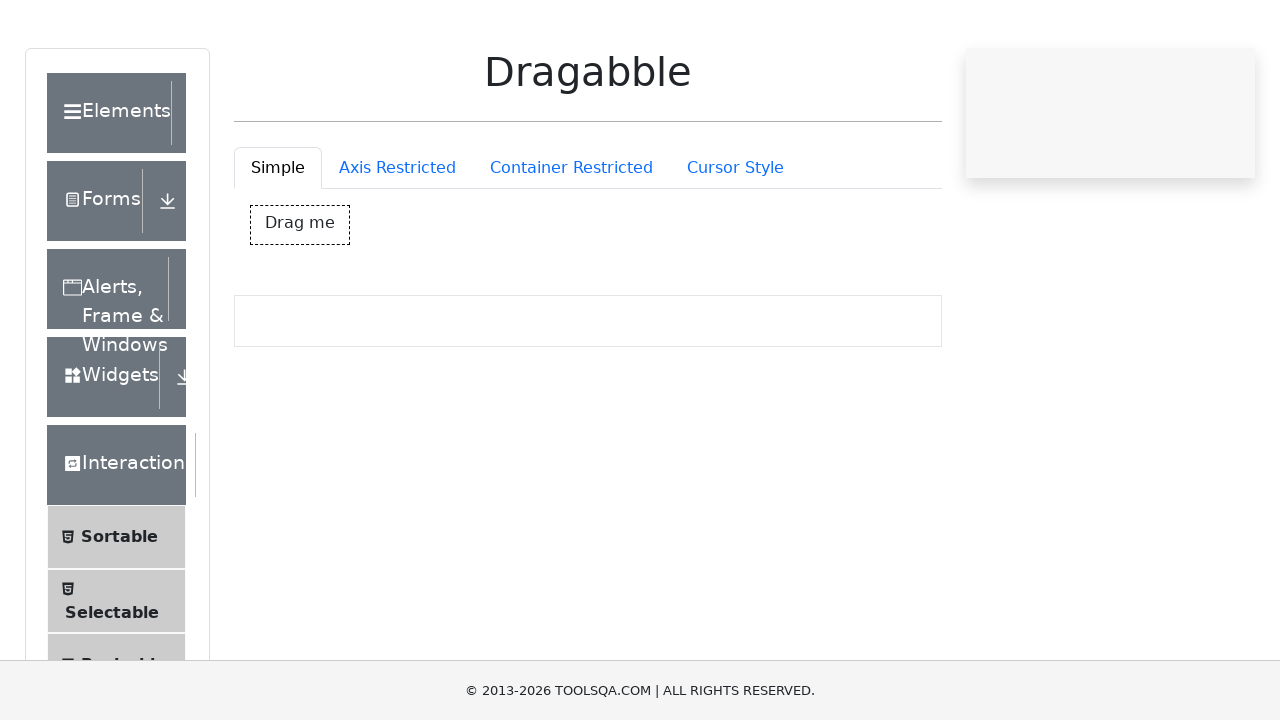

Located the drag box element
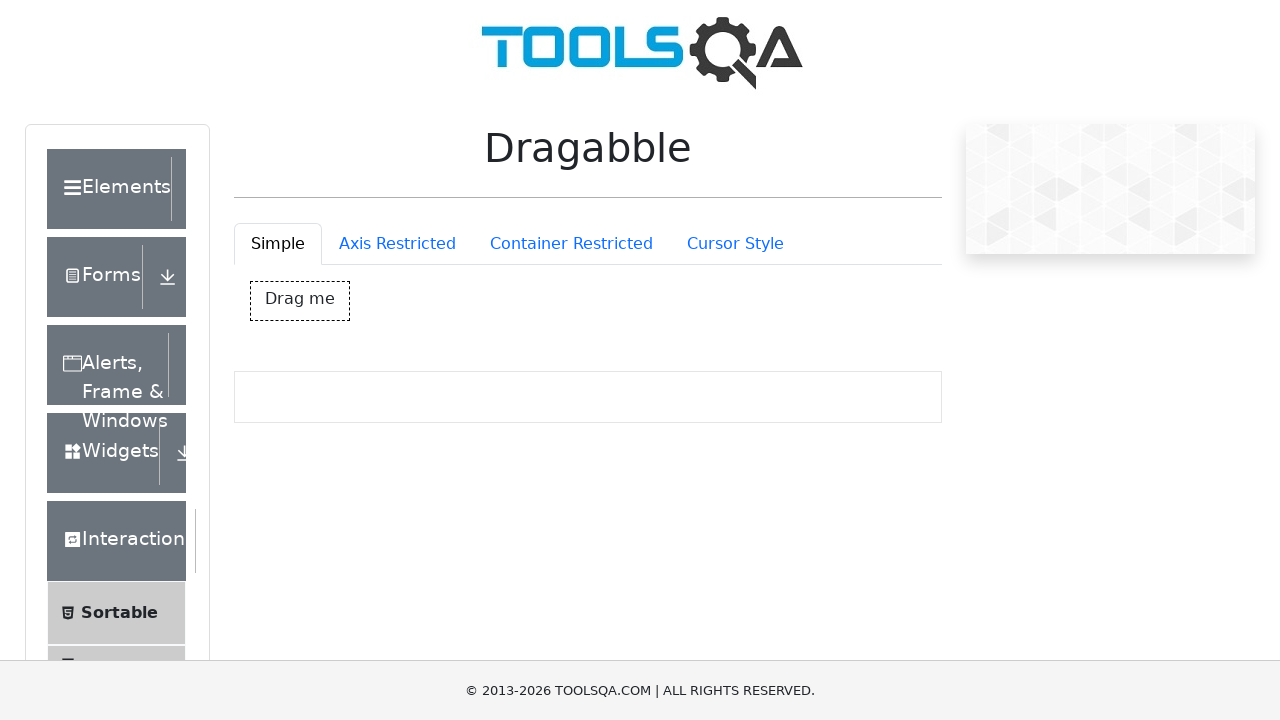

Hovered over the drag box at (300, 301) on #dragBox
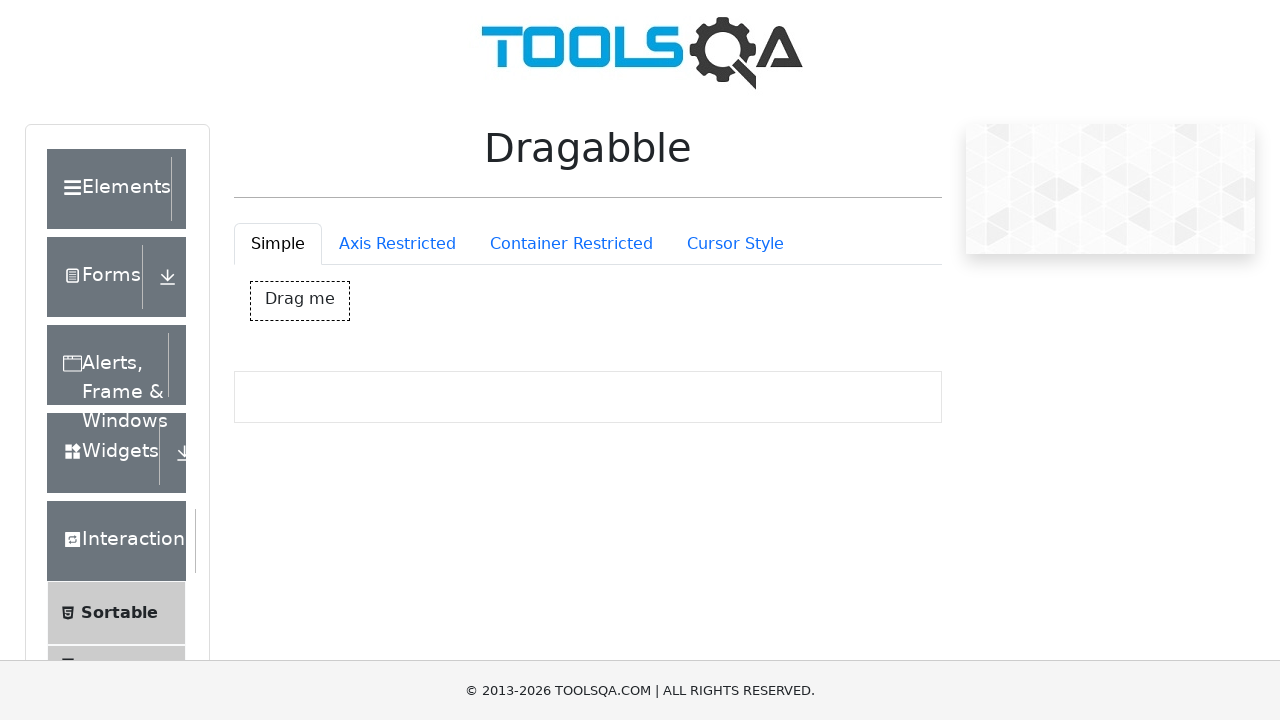

Pressed mouse button down on drag box at (300, 301)
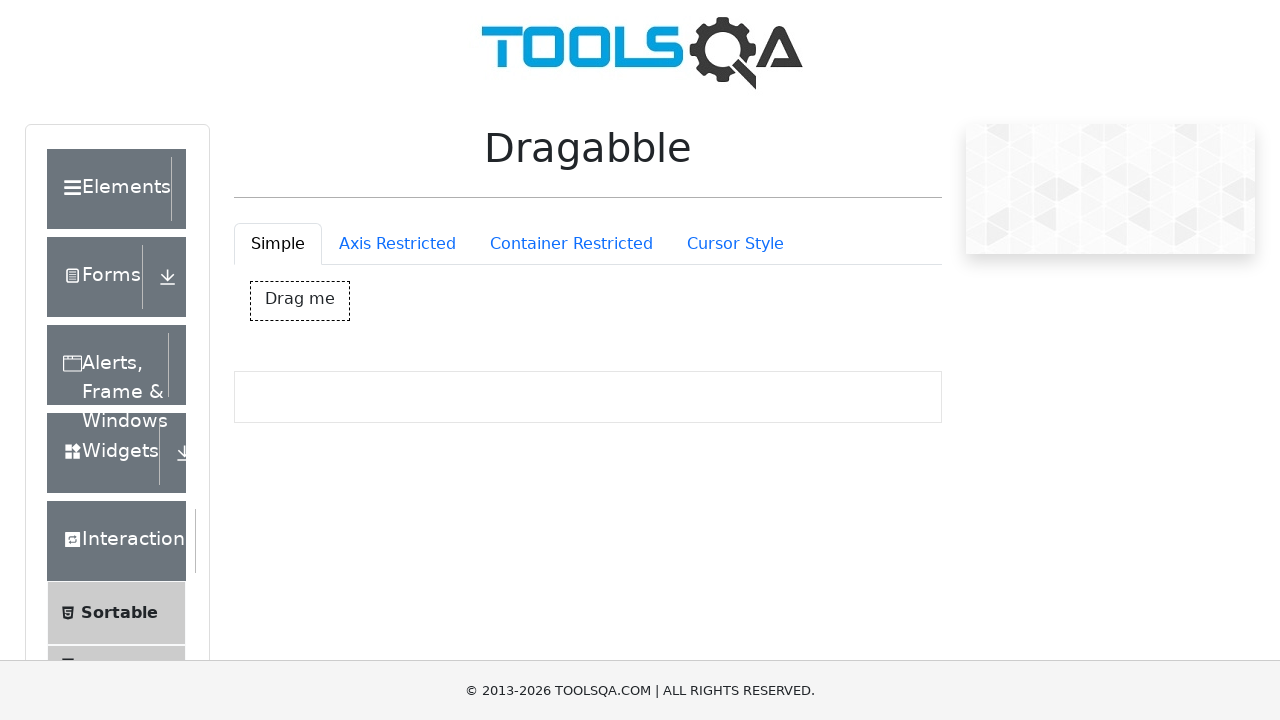

Moved mouse 100 pixels horizontally and vertically with 10 steps at (100, 100)
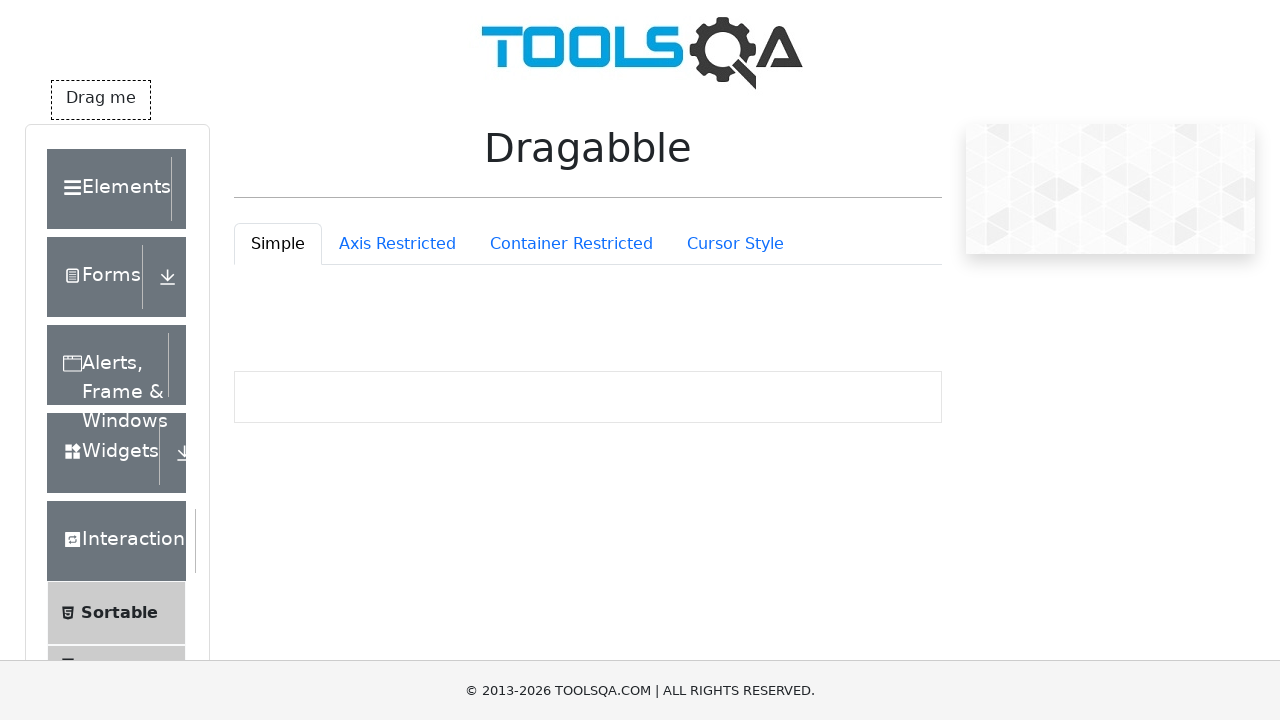

Released mouse button to complete drag operation at (100, 100)
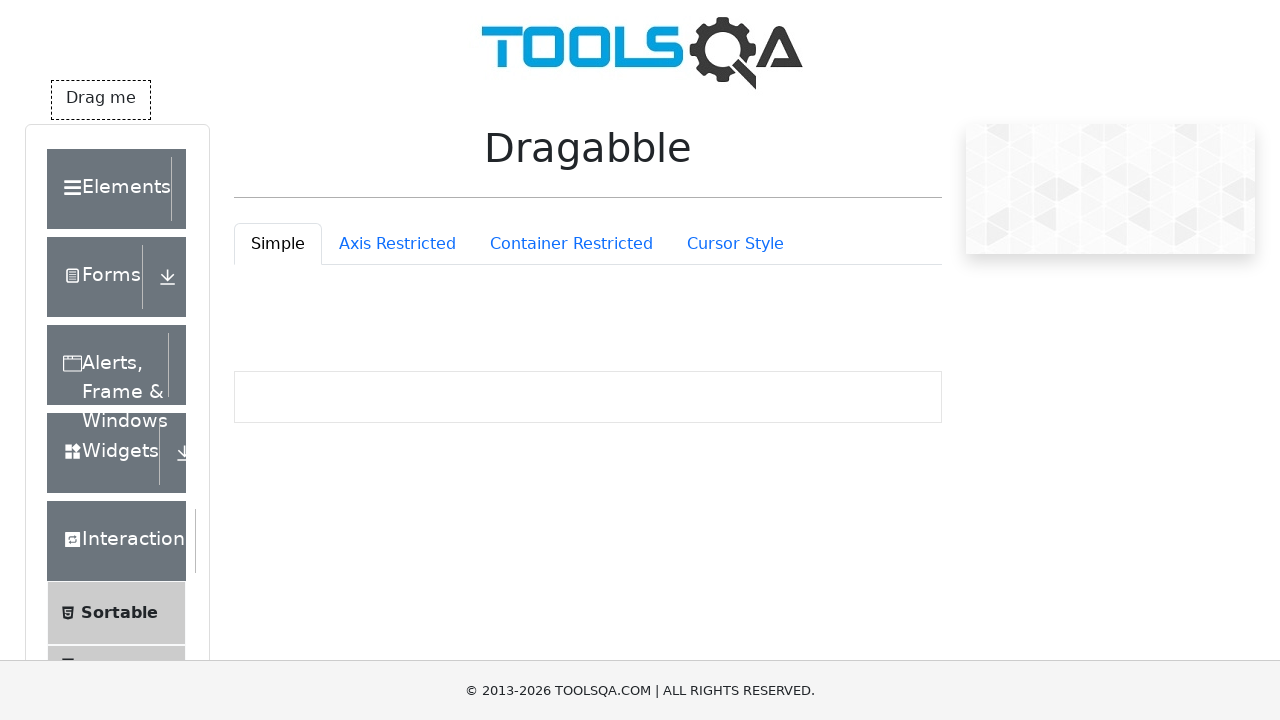

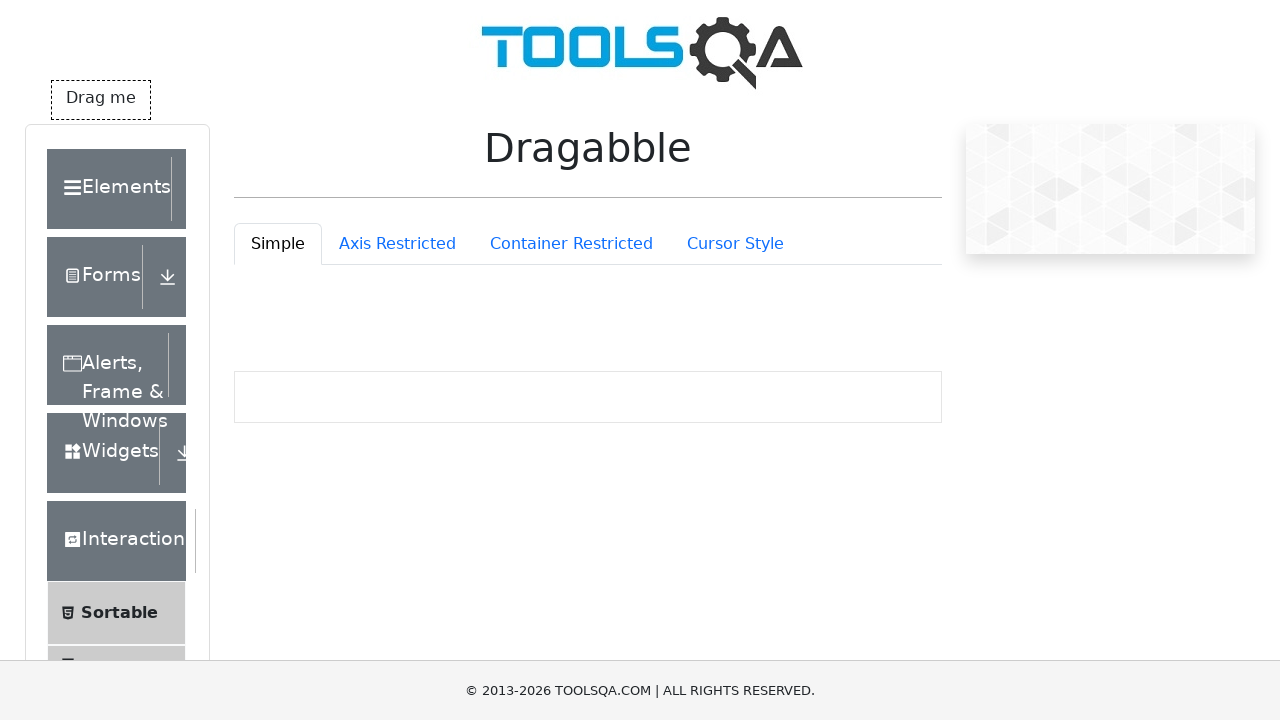